Opens W3Schools homepage, searches for "HTML Tutorial" and verifies navigation to the HTML Tutorial page.

Starting URL: https://www.w3schools.com/

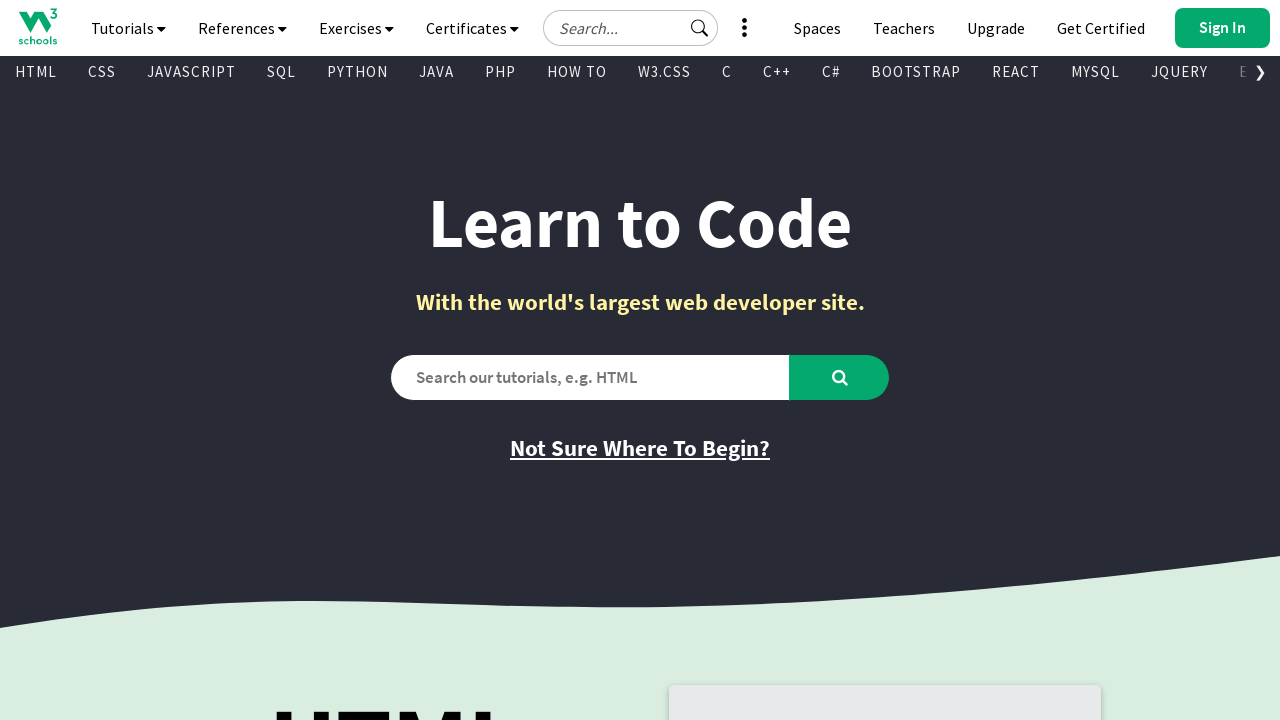

Verified W3Schools homepage title is 'W3Schools Online Web Tutorials'
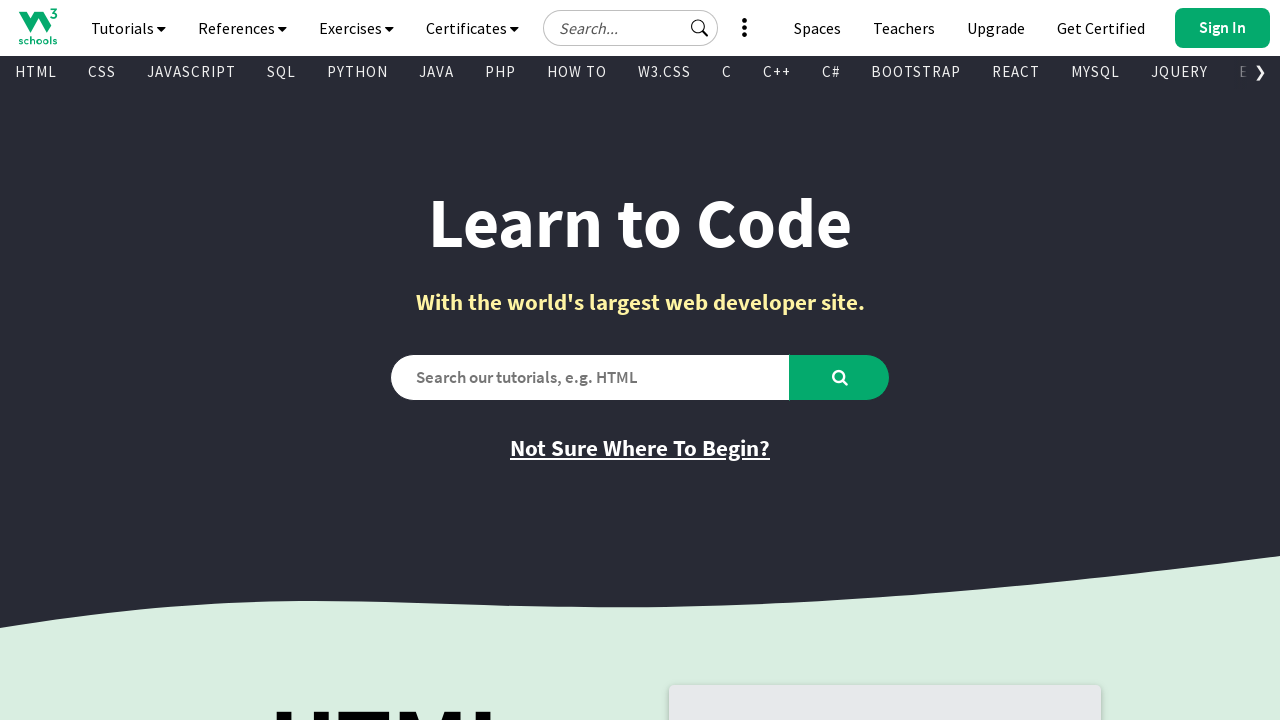

Filled search box with 'HTML Tutorial' on #search2
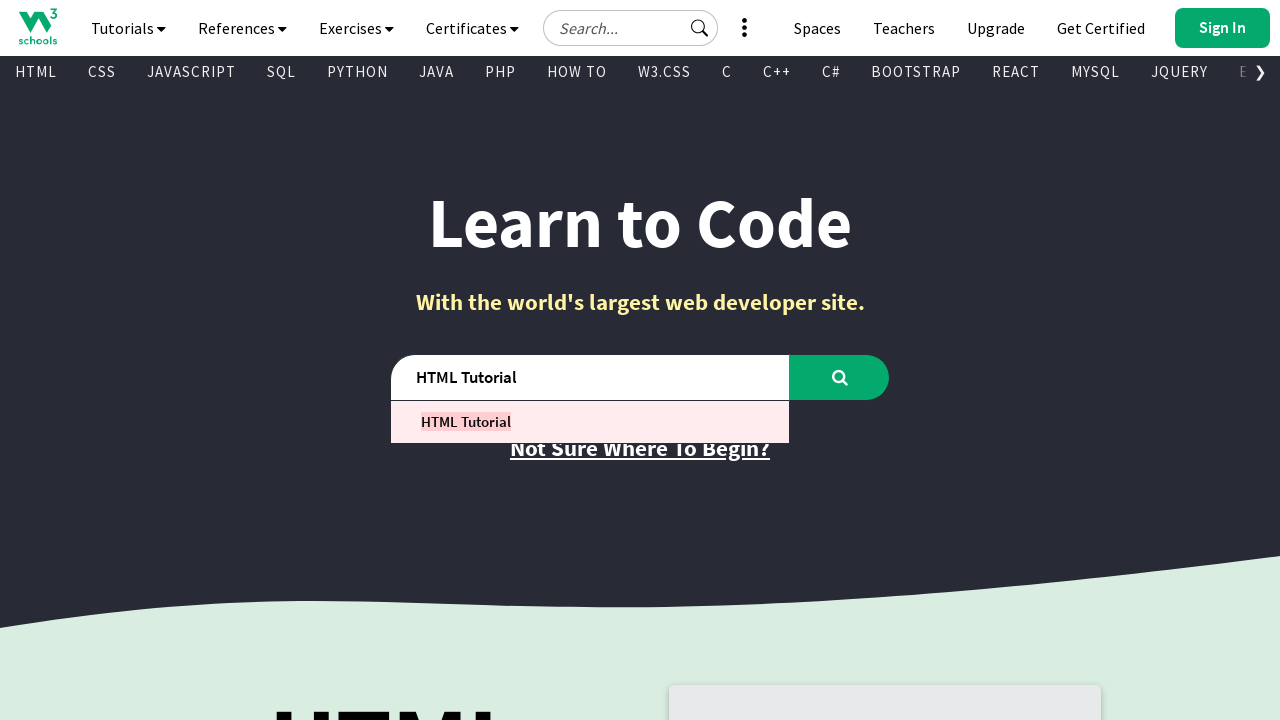

Clicked search button at (840, 377) on #learntocode_searchbtn
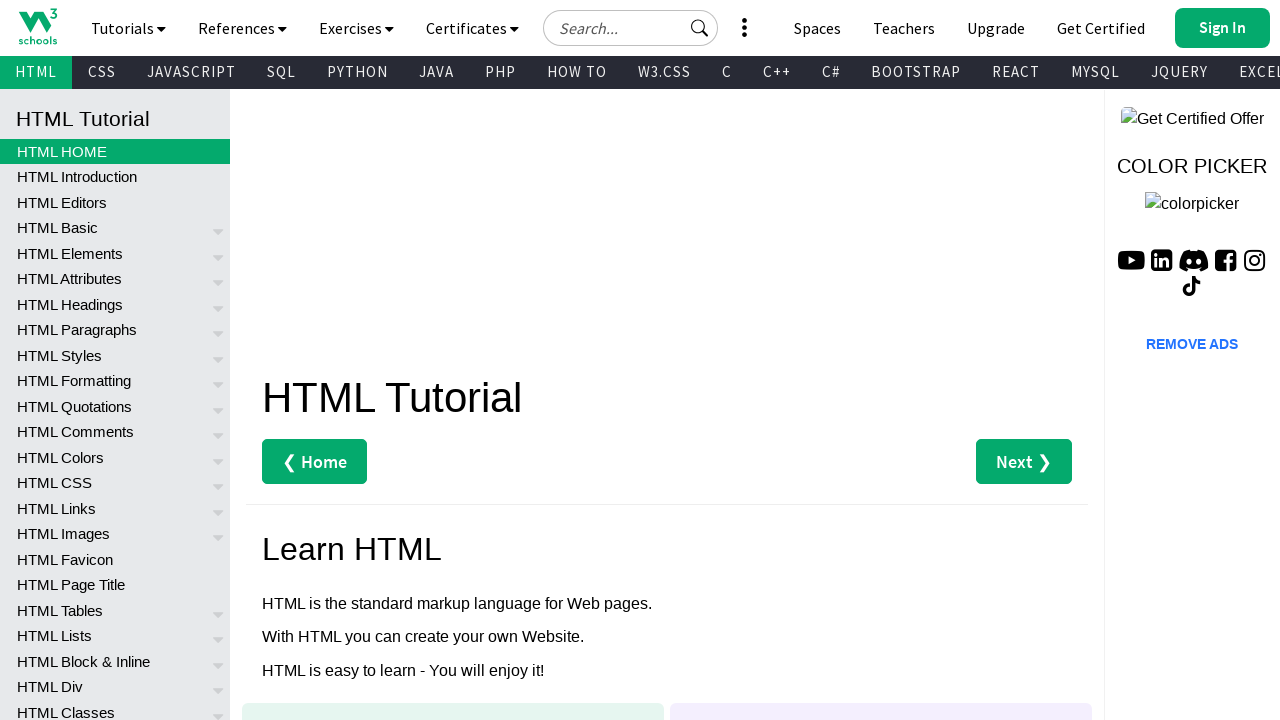

Waited for page load to complete
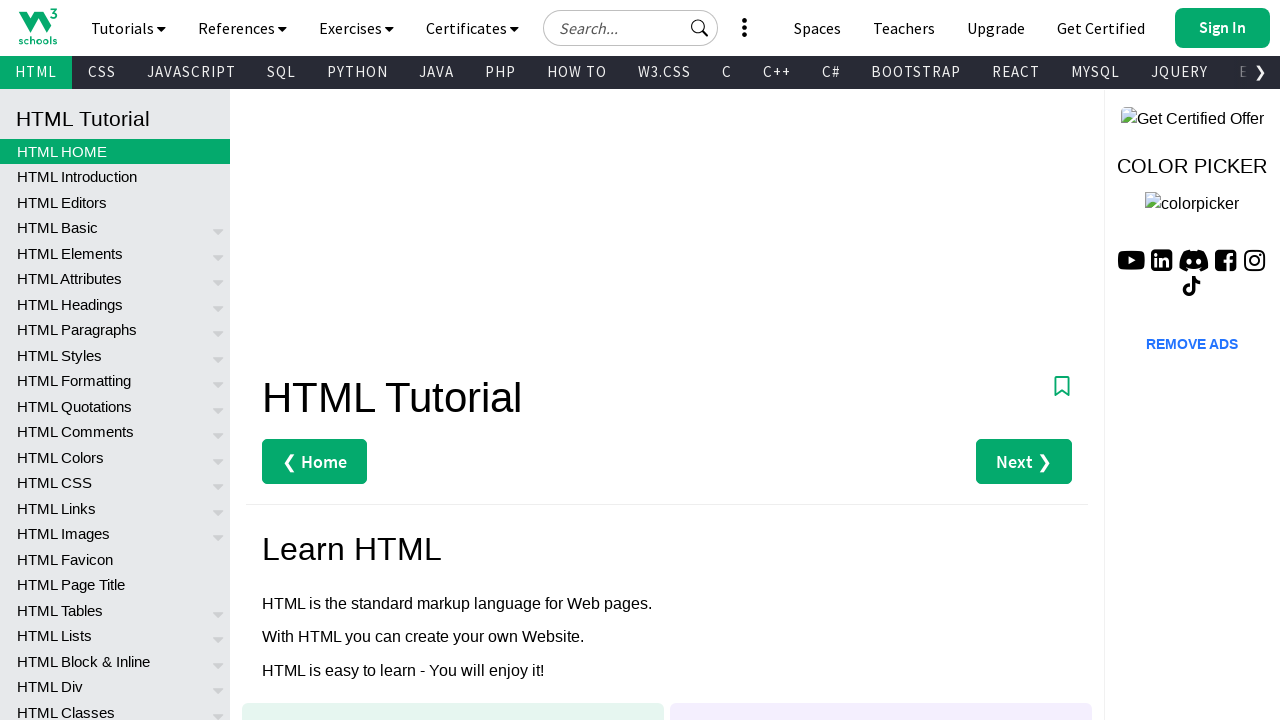

Verified navigation to HTML Tutorial page with correct title
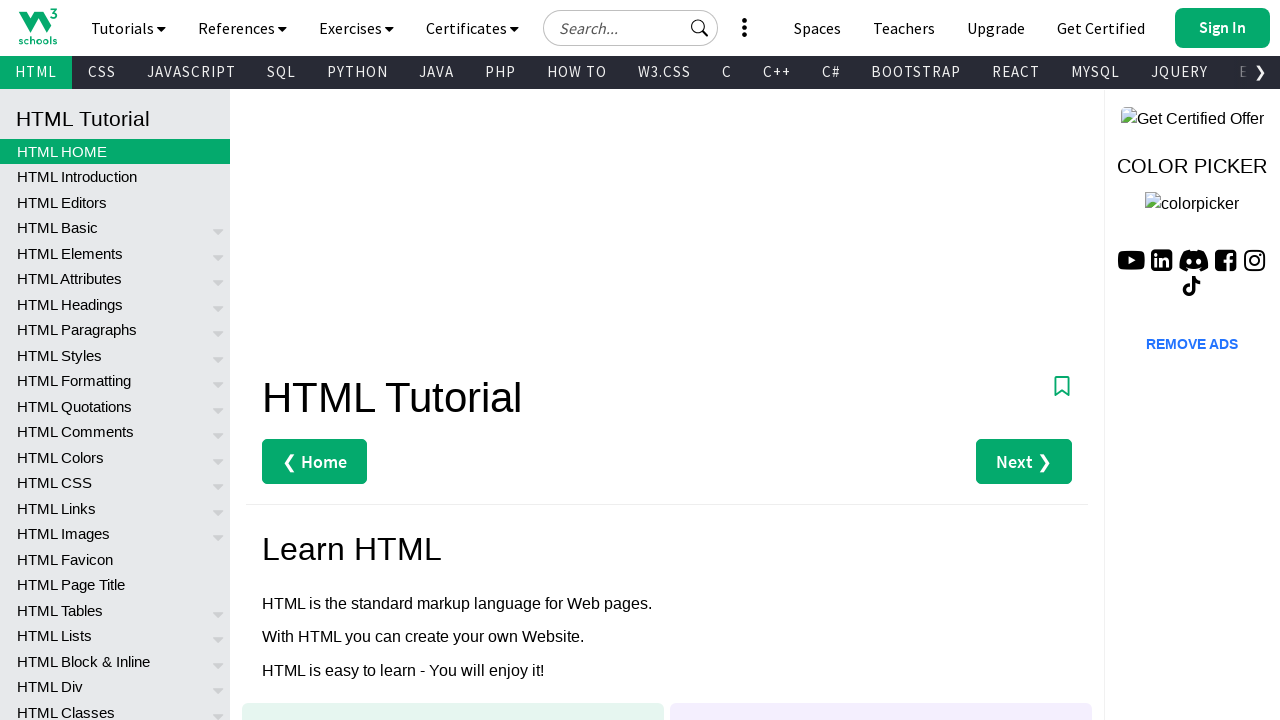

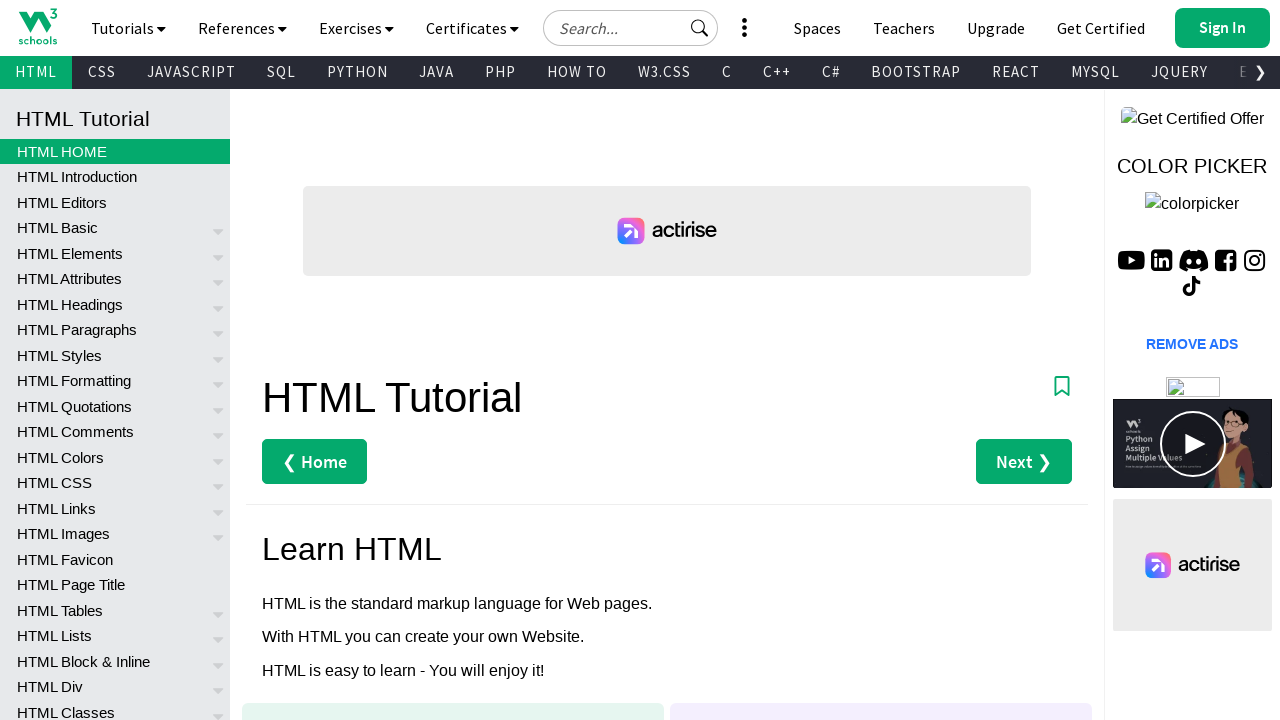